Tests file download functionality by interacting with a text area and clicking the download button

Starting URL: https://demo.automationtesting.in/FileDownload.html

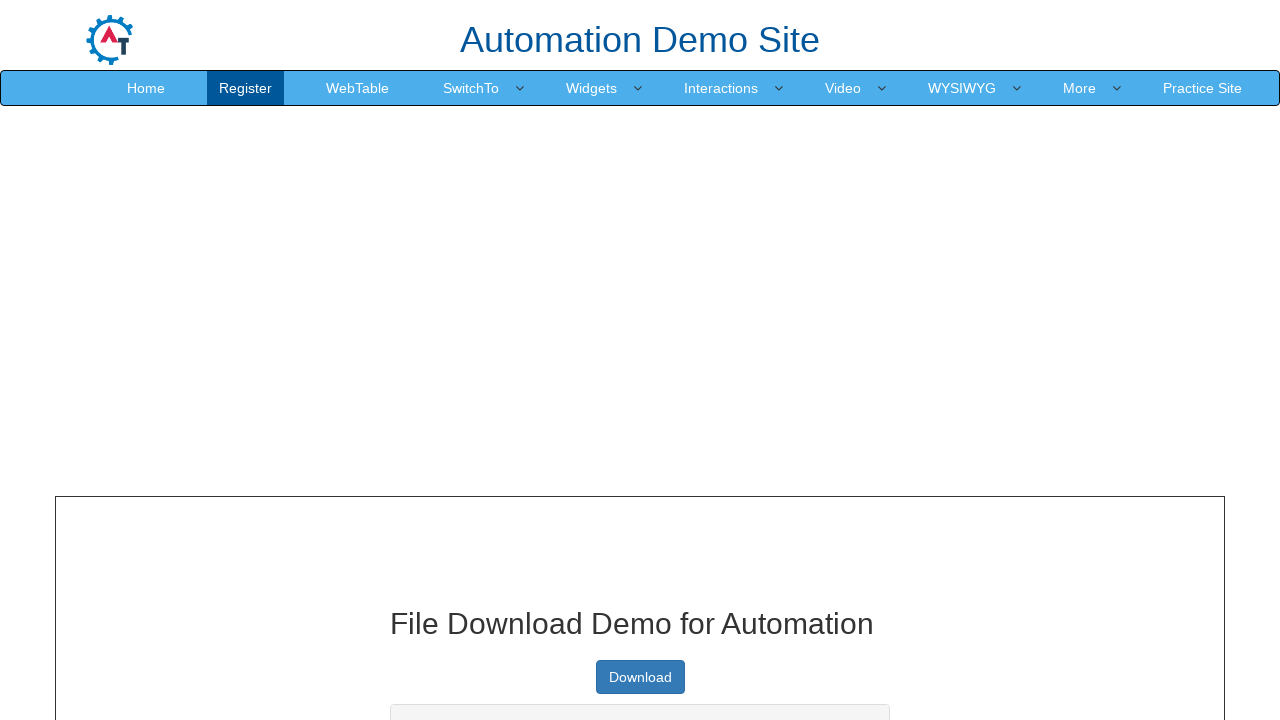

Navigated to file download test page
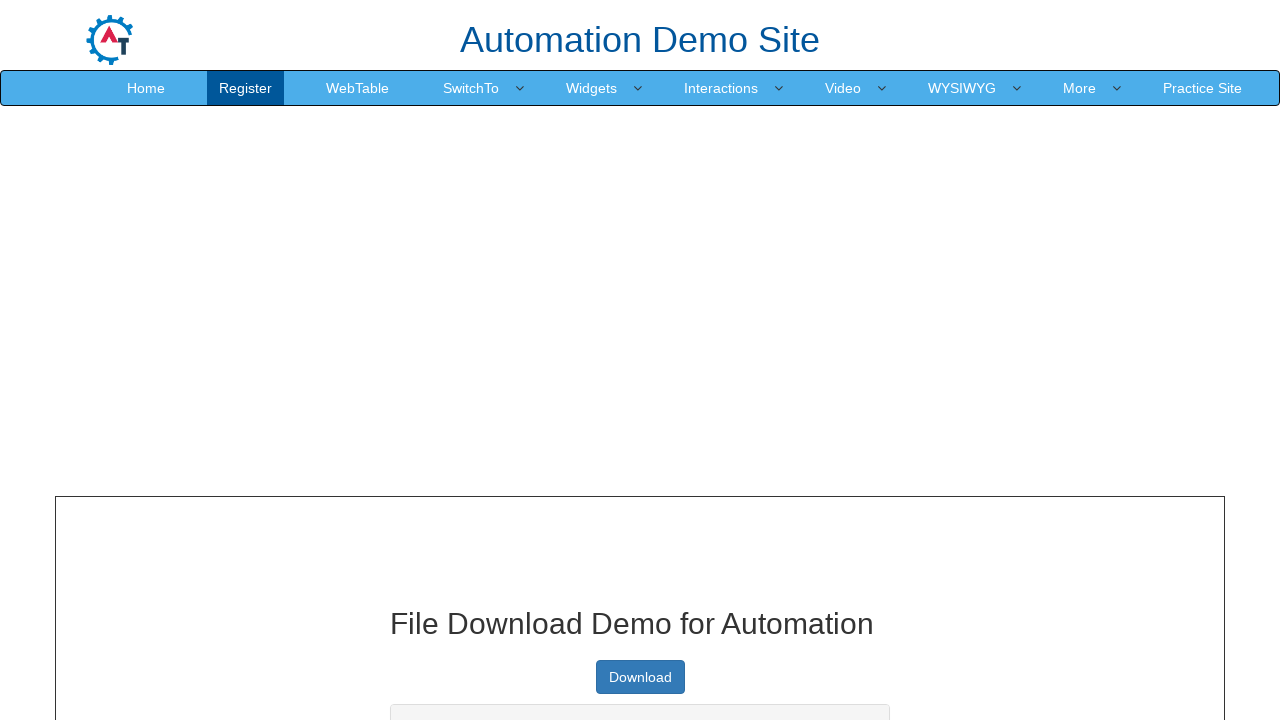

Filled text area with sample content on #textbox
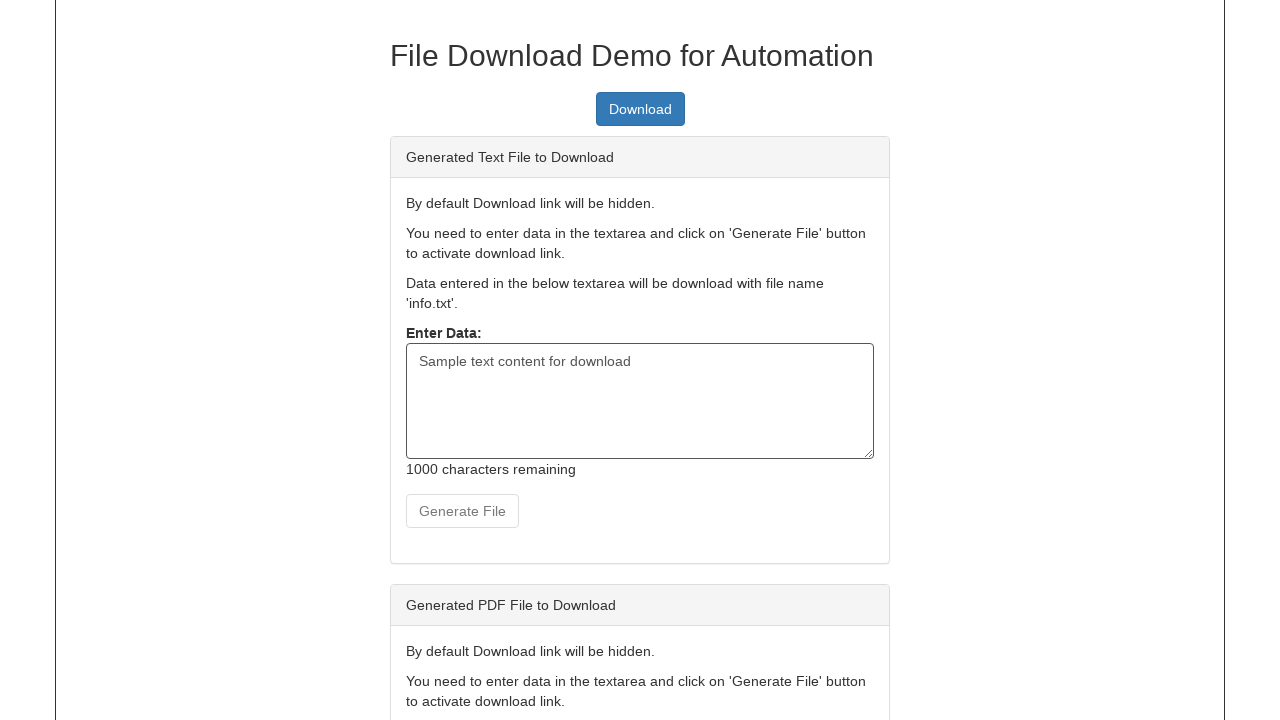

Hovered over text area element at (640, 401) on #textbox
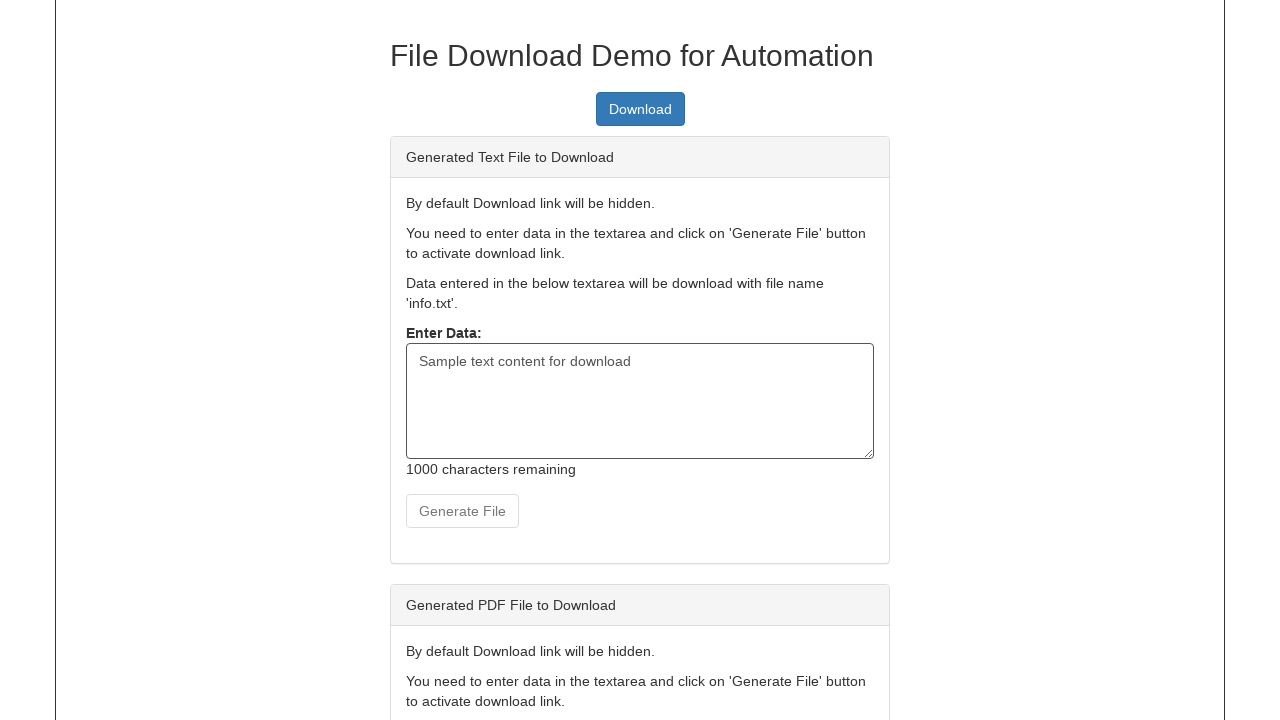

Clicked download button at (640, 109) on xpath=//a[@class='btn btn-primary']
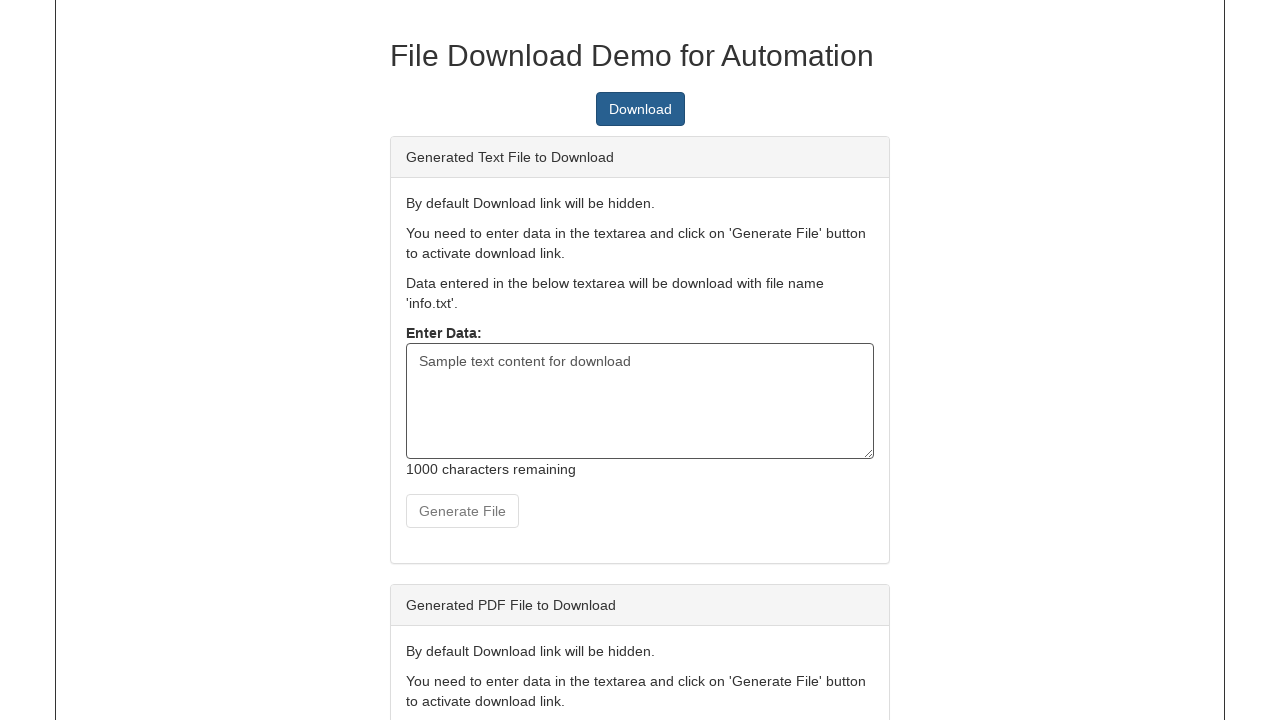

Waited for download to complete
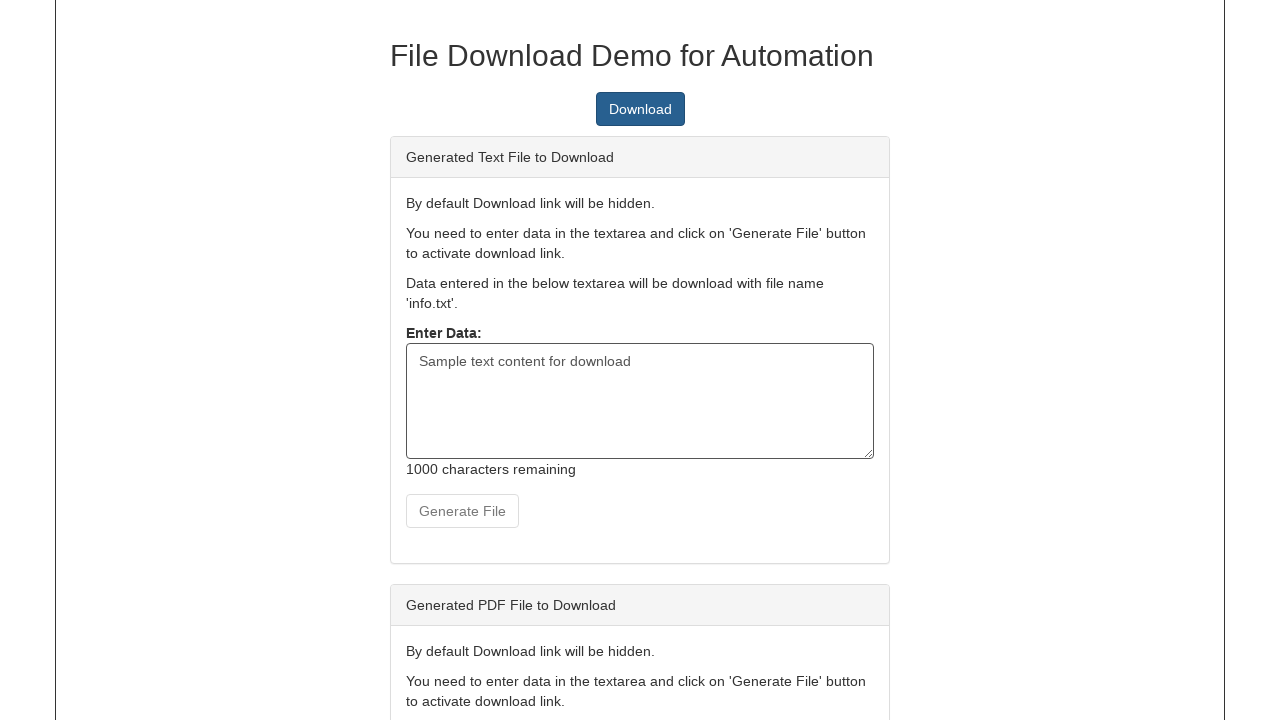

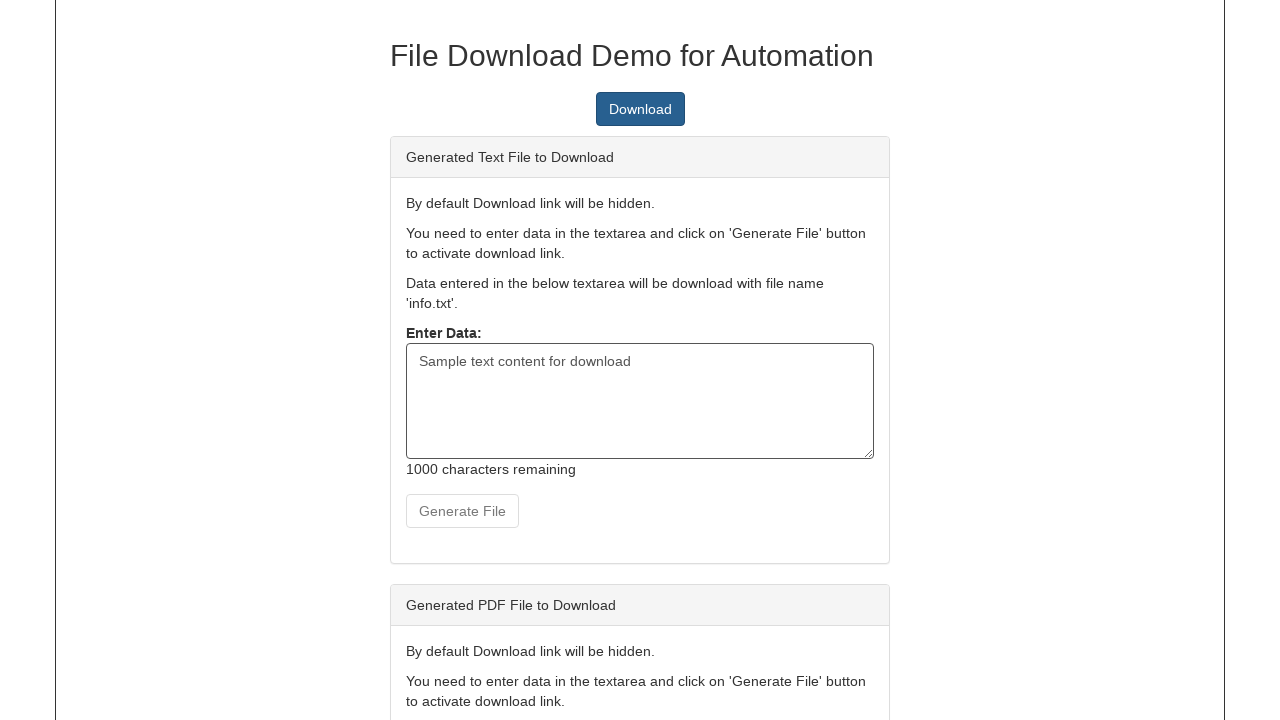